Demonstrates a fluent wait test case (labeled as bad example) that clicks Start and attempts to get text, showing potential timing issues when not properly waiting for visibility.

Starting URL: https://the-internet.herokuapp.com/dynamic_loading/1

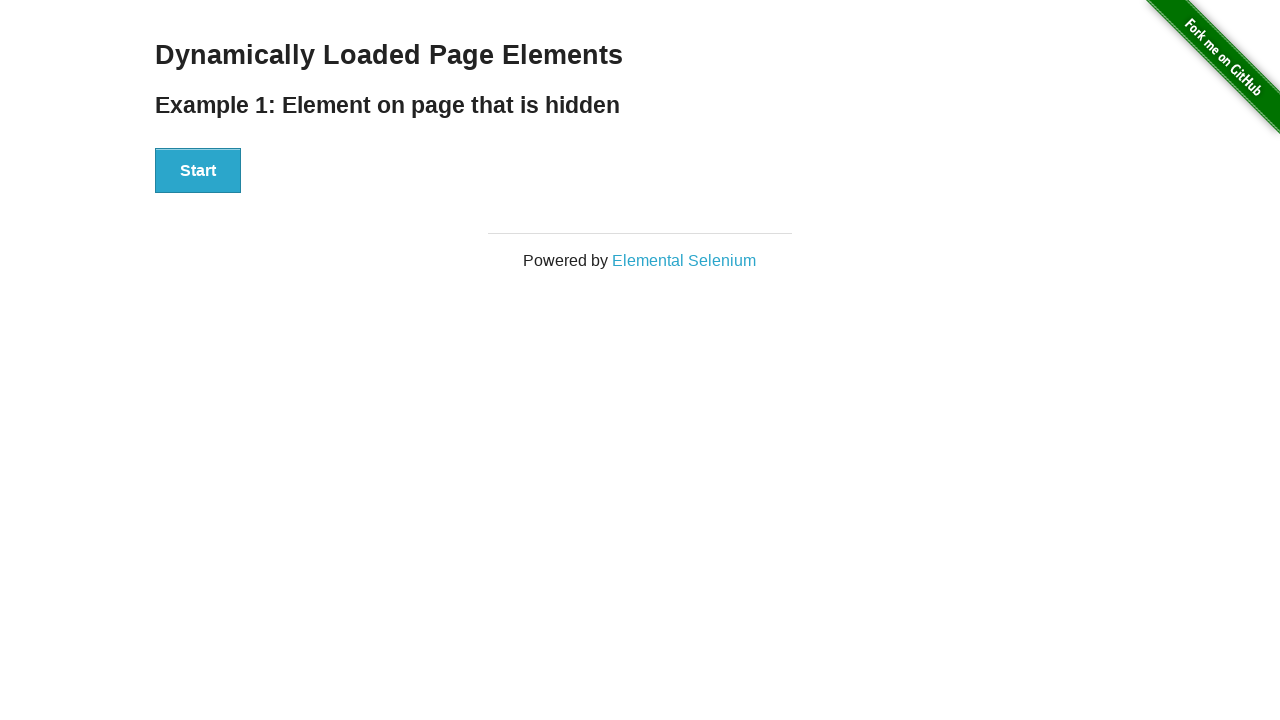

Waited for Start button to be visible
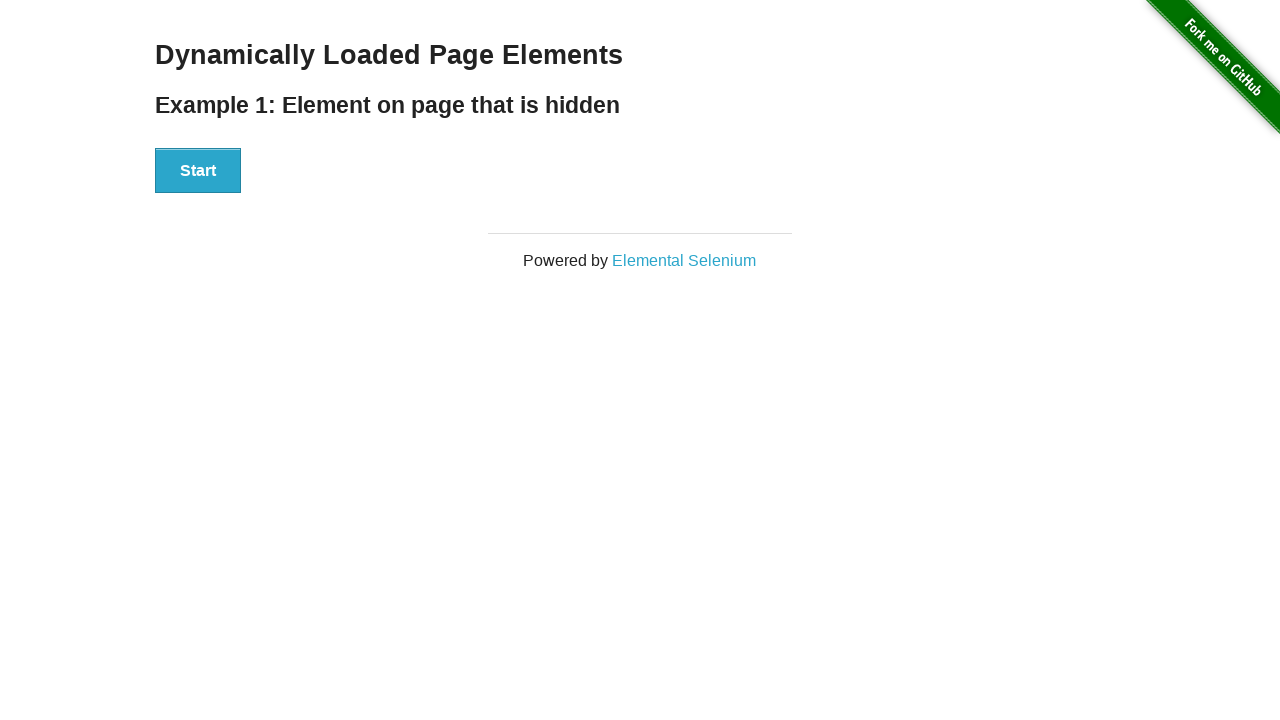

Clicked Start button at (198, 171) on xpath=//div[@id='start']/button
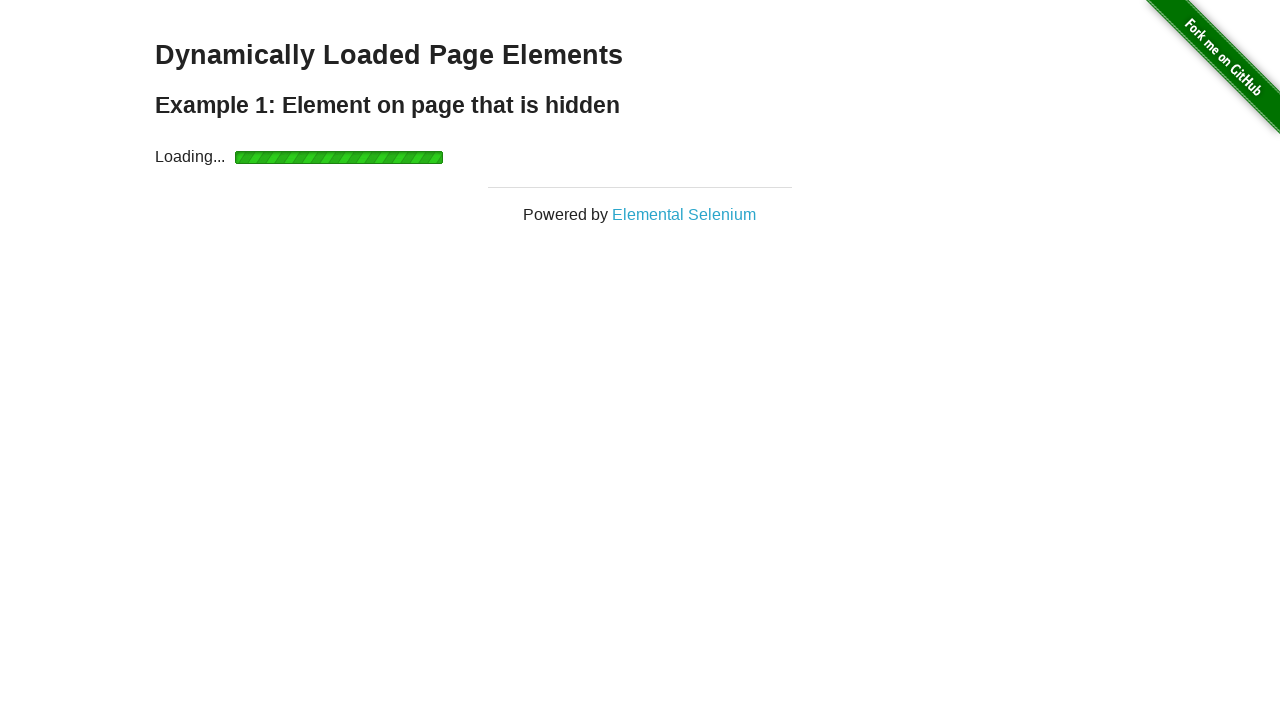

Waited for finish element to become visible
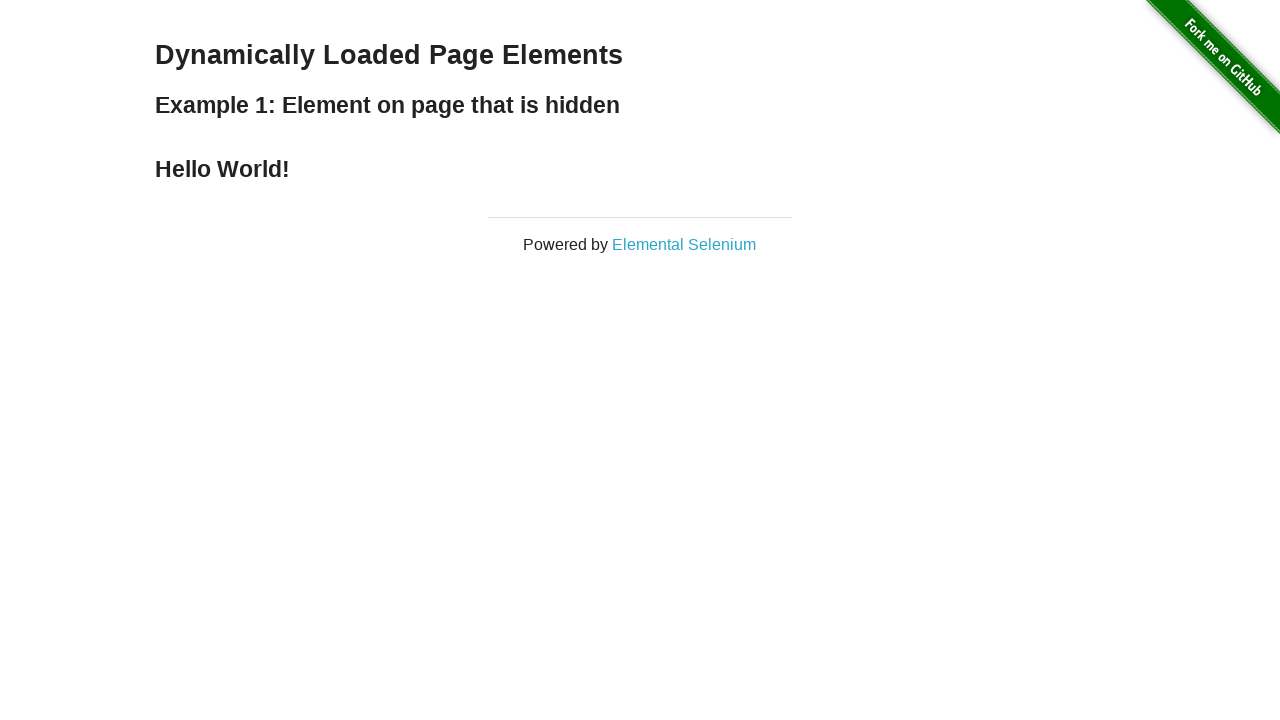

Retrieved text content from finish element
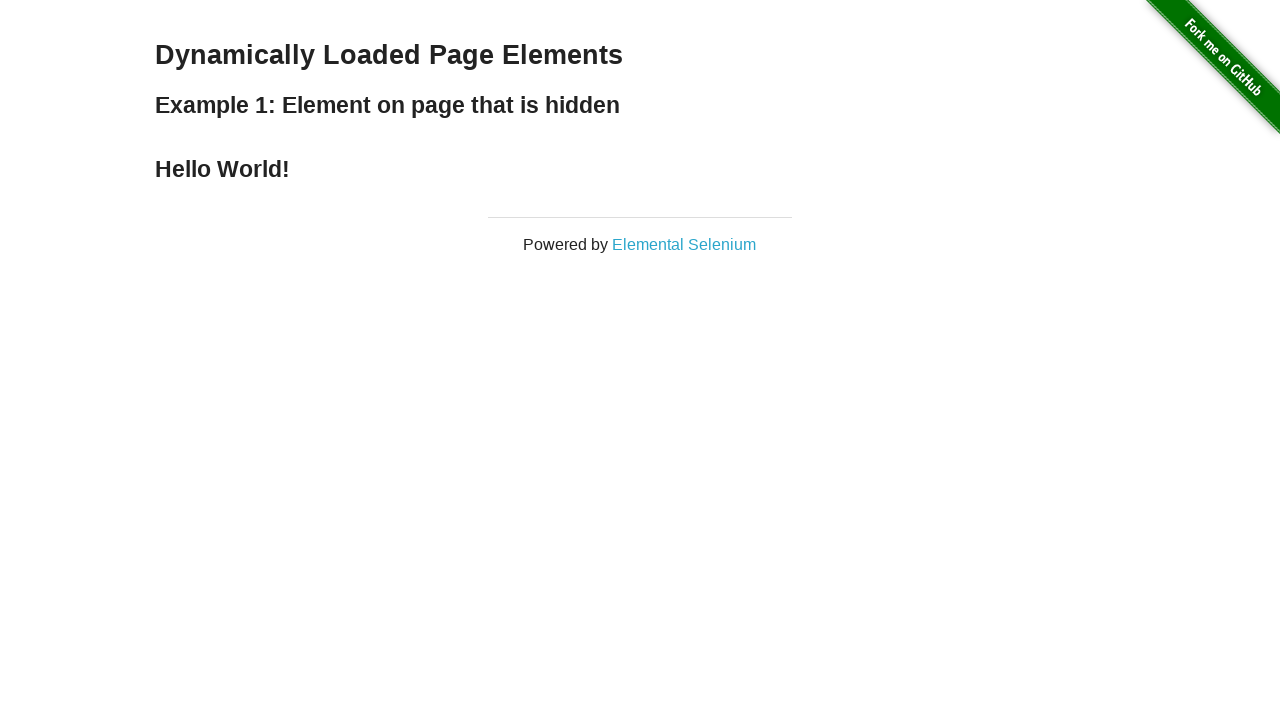

Printed finish text: 
    Hello World!
  
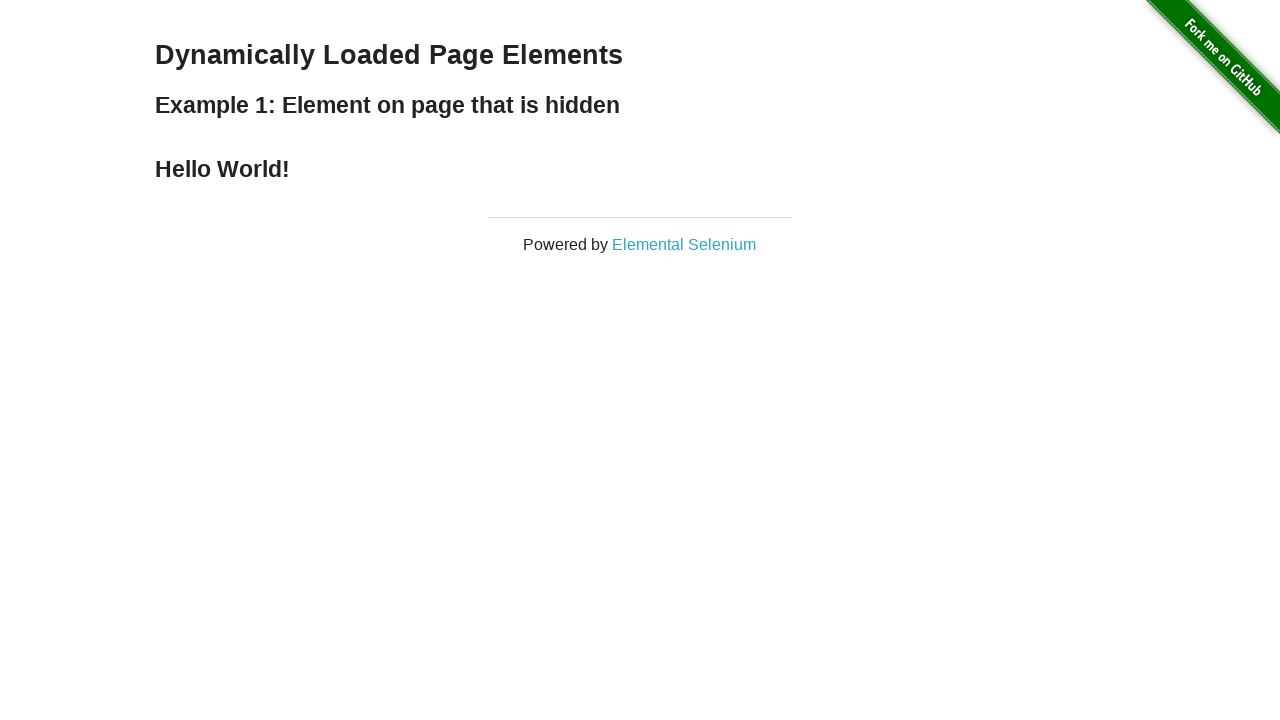

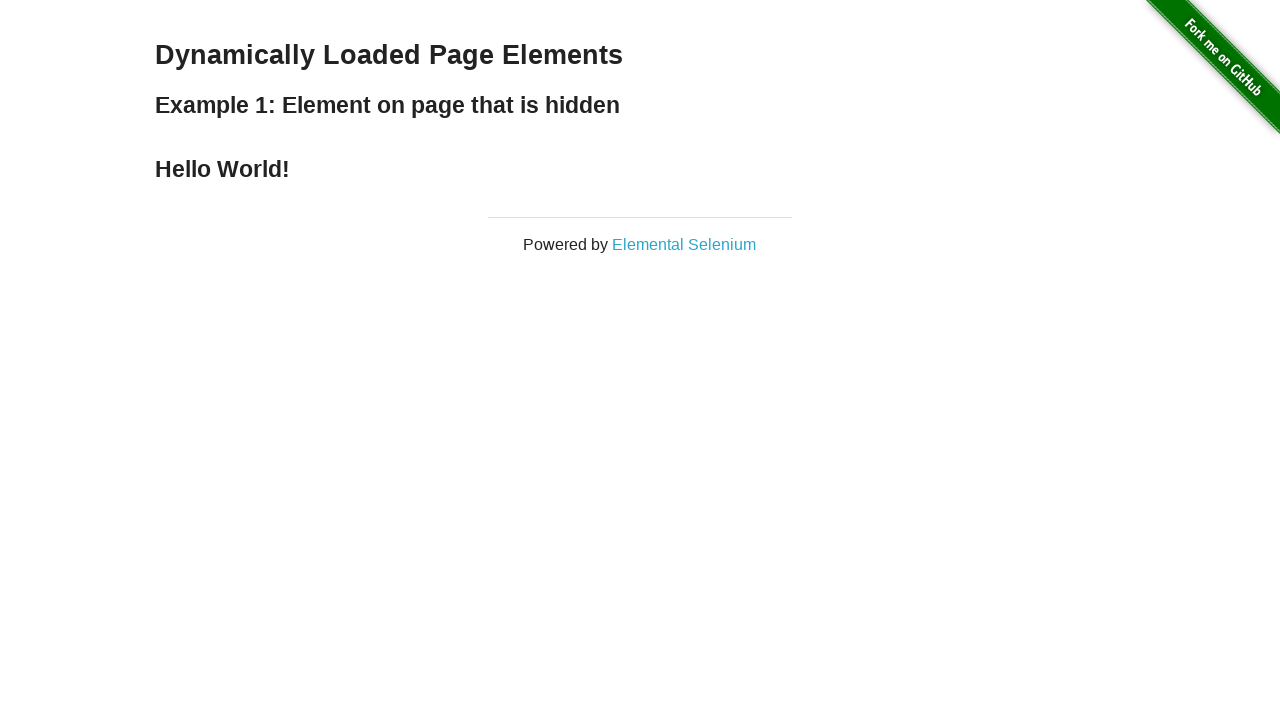